Tests that images and text descriptions on the dynamic content page change after refreshing the page, verifying that at least one element differs before and after the refresh.

Starting URL: https://the-internet.herokuapp.com/dynamic_content

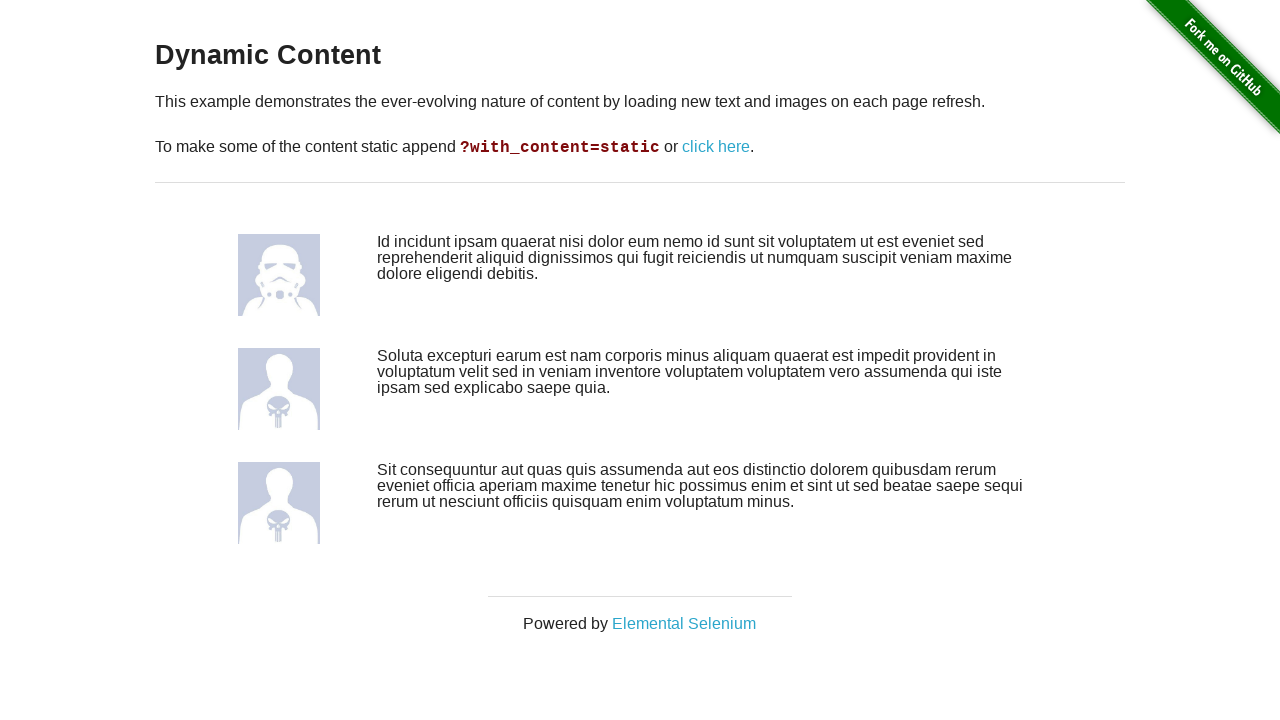

Waited for dynamic content to load
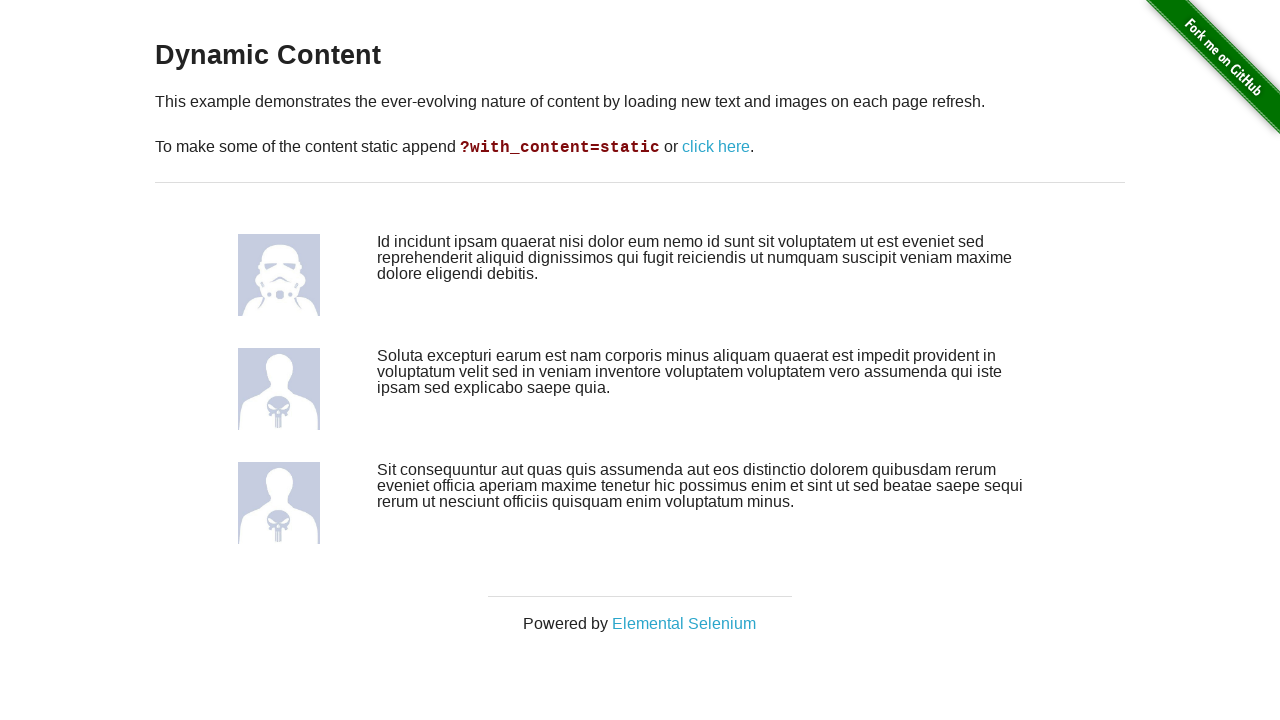

Retrieved all description rows before refresh
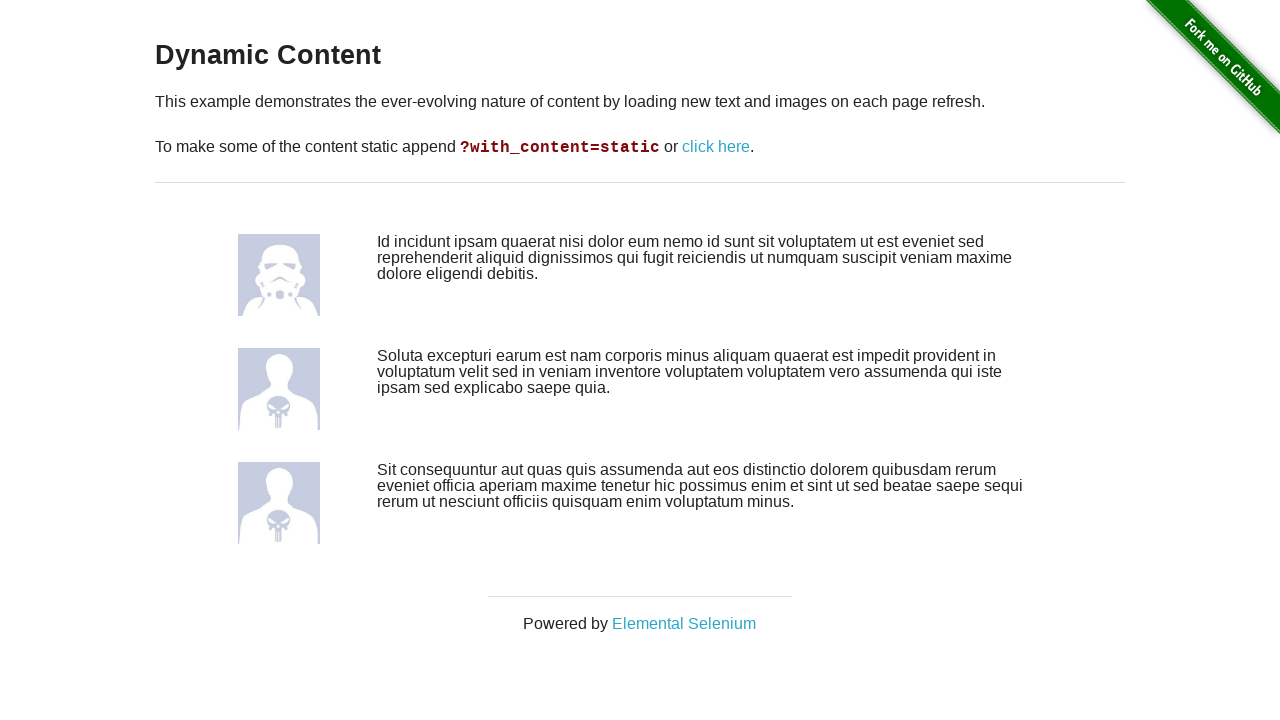

Extracted text descriptions before refresh
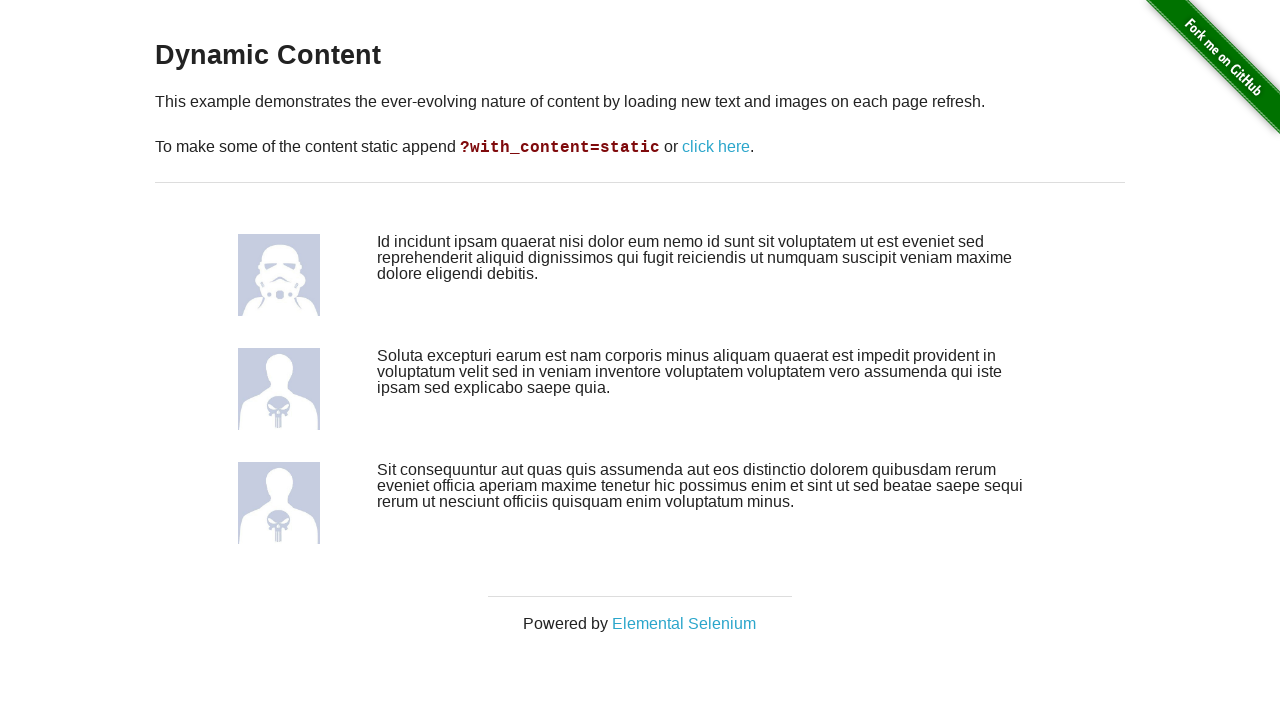

Retrieved all image elements before refresh
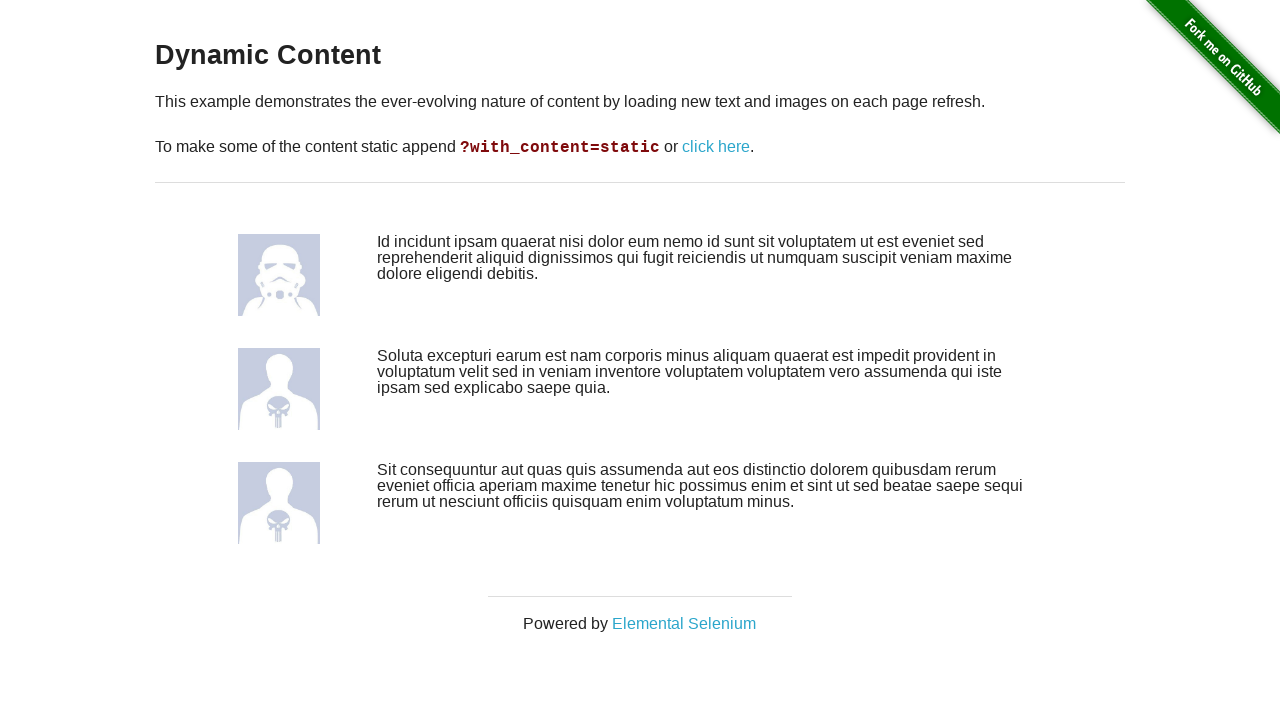

Extracted image sources before refresh
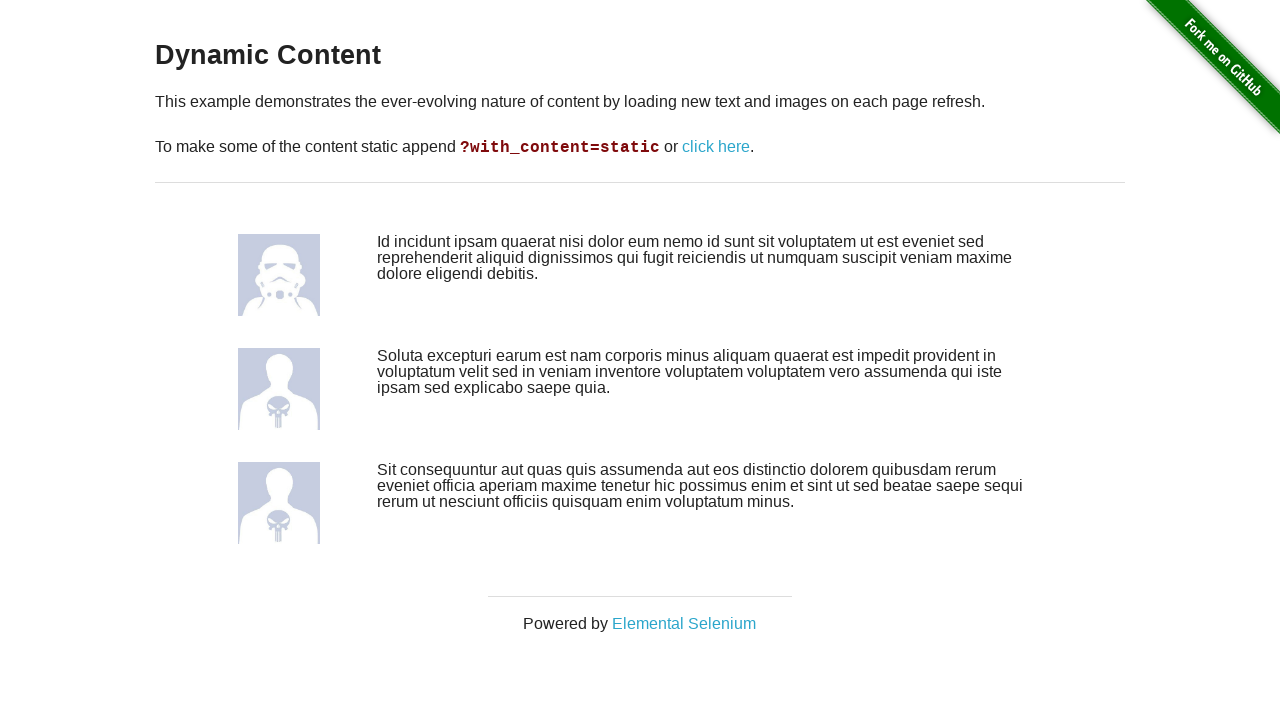

Refreshed the page
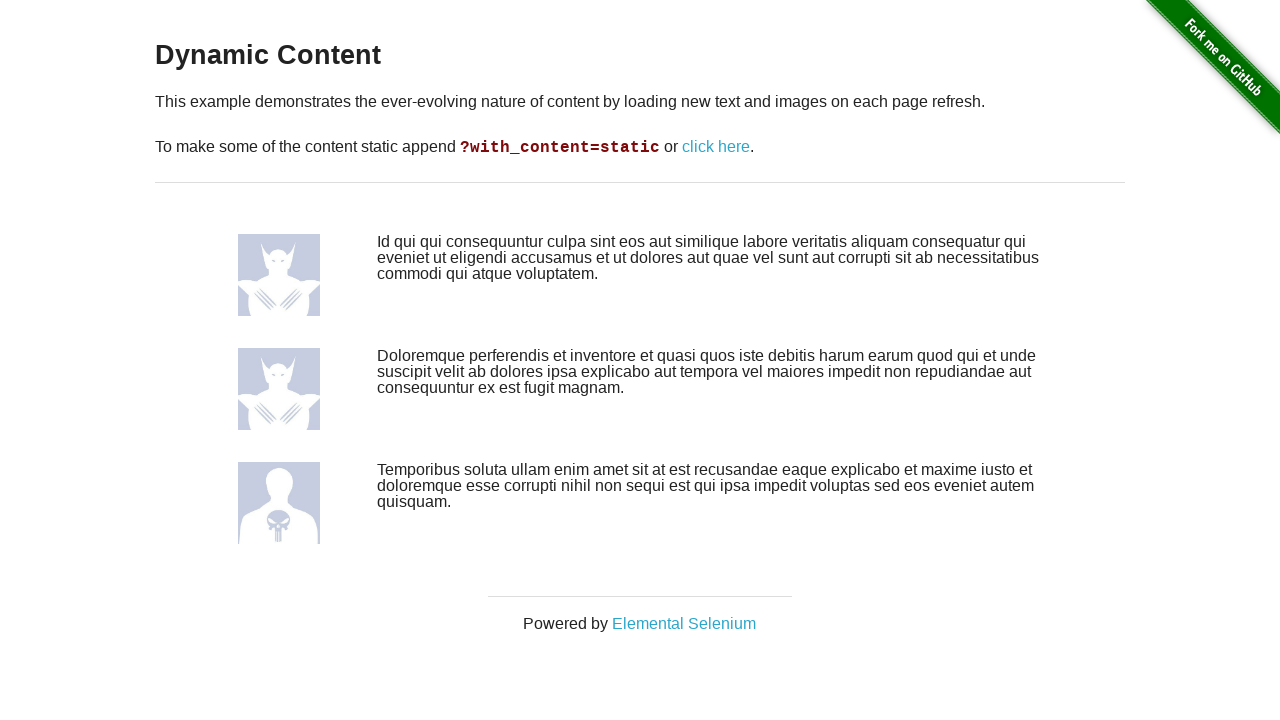

Waited for dynamic content to load after refresh
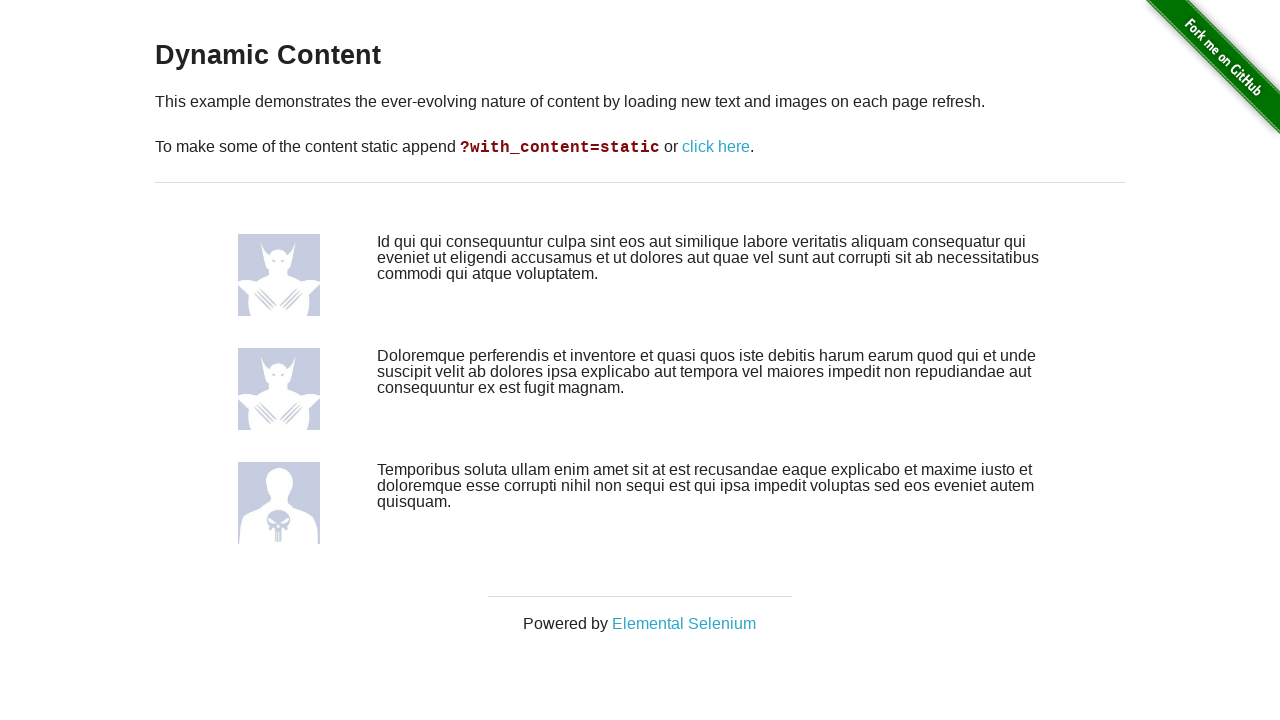

Retrieved all description rows after refresh
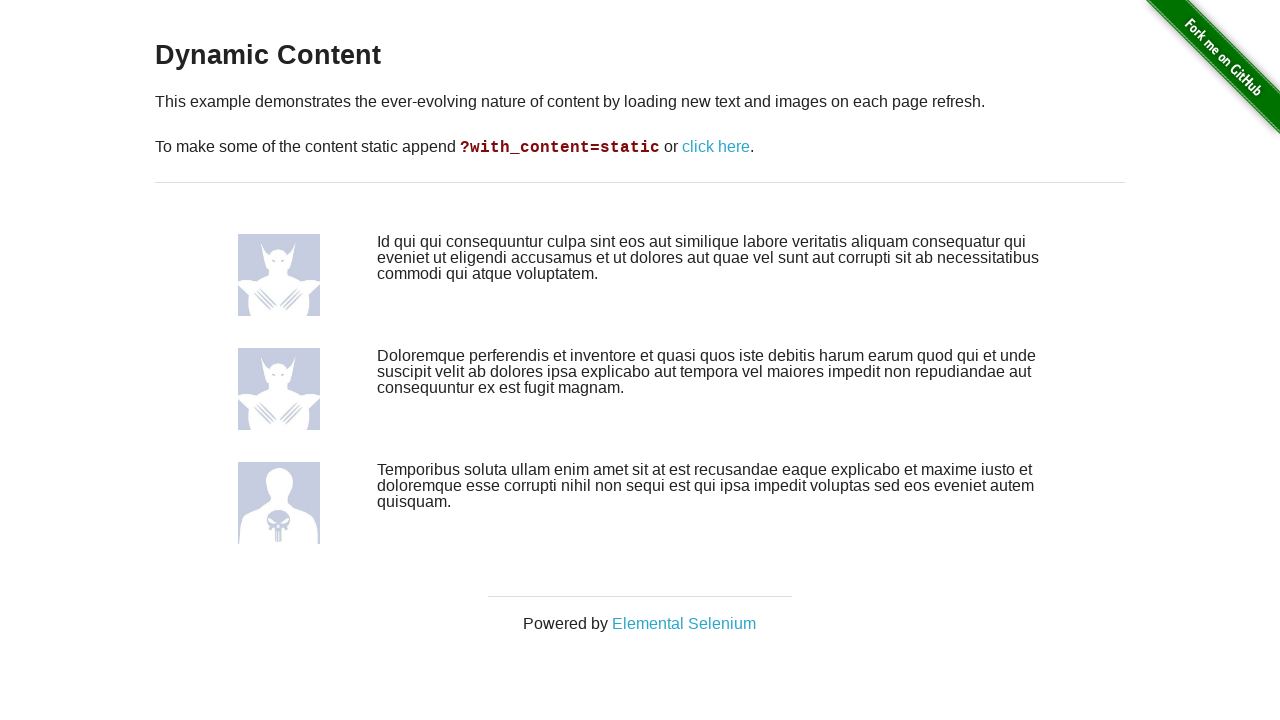

Extracted text descriptions after refresh
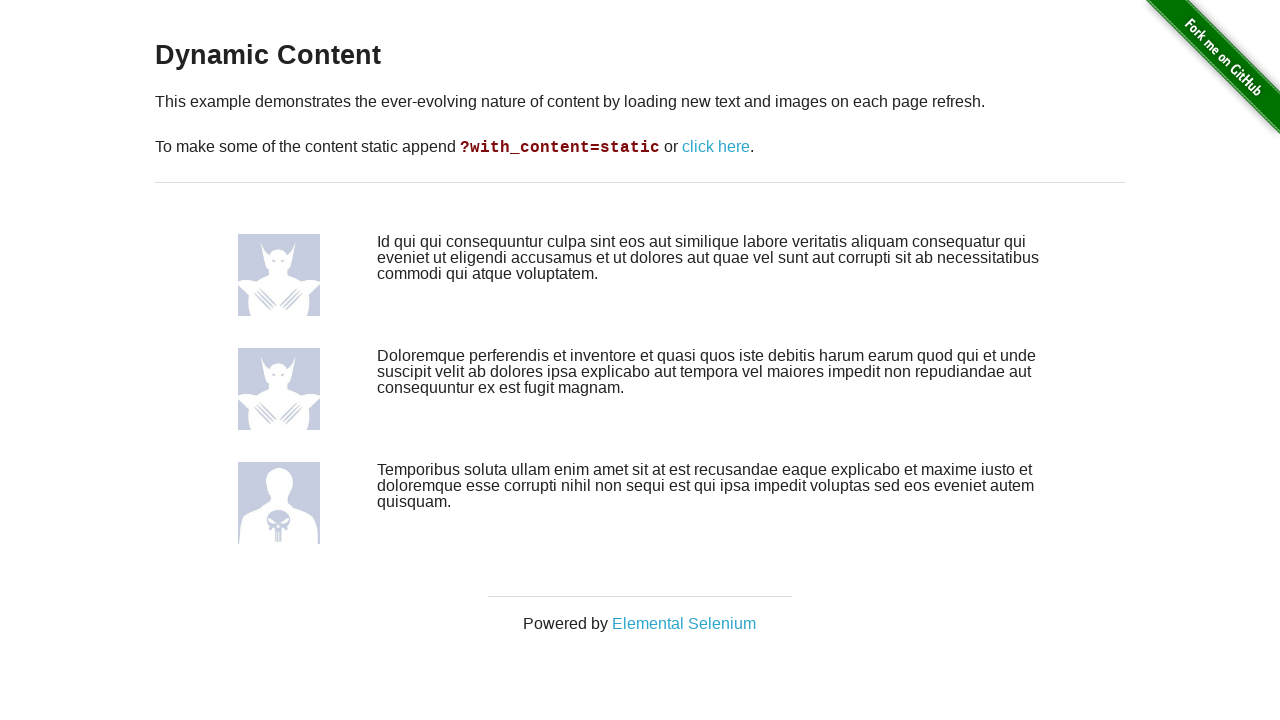

Retrieved all image elements after refresh
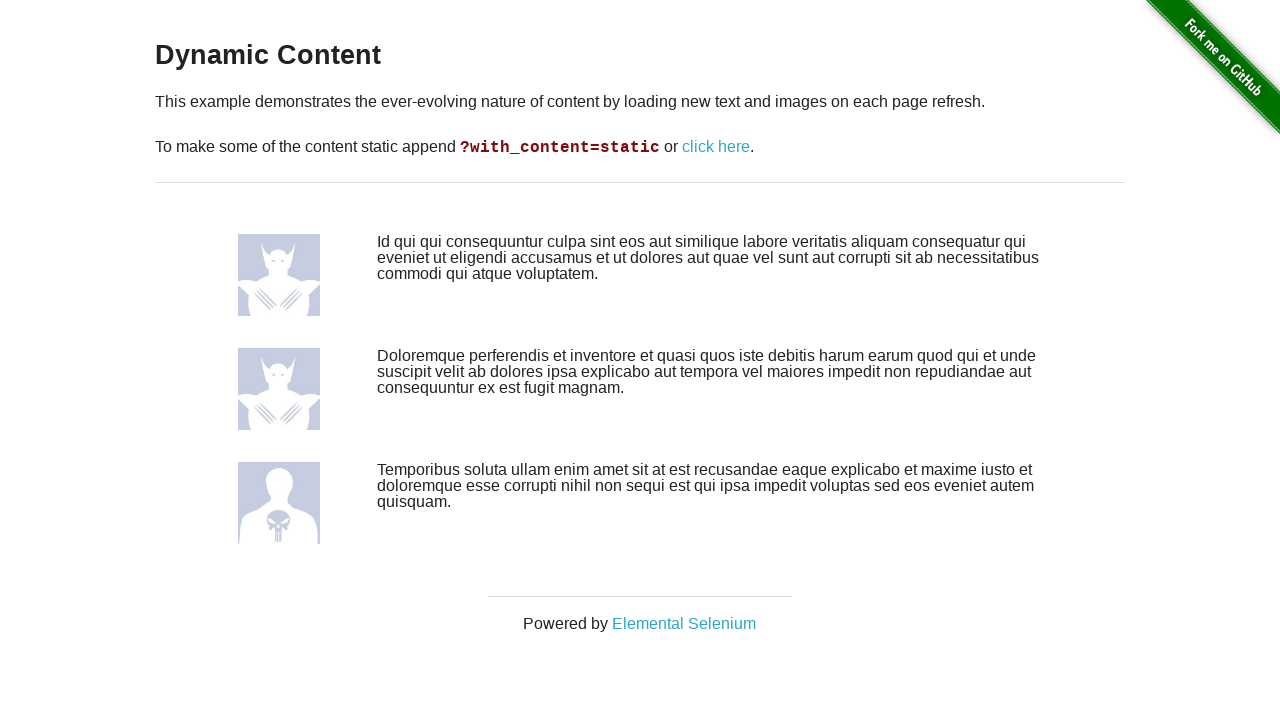

Extracted image sources after refresh
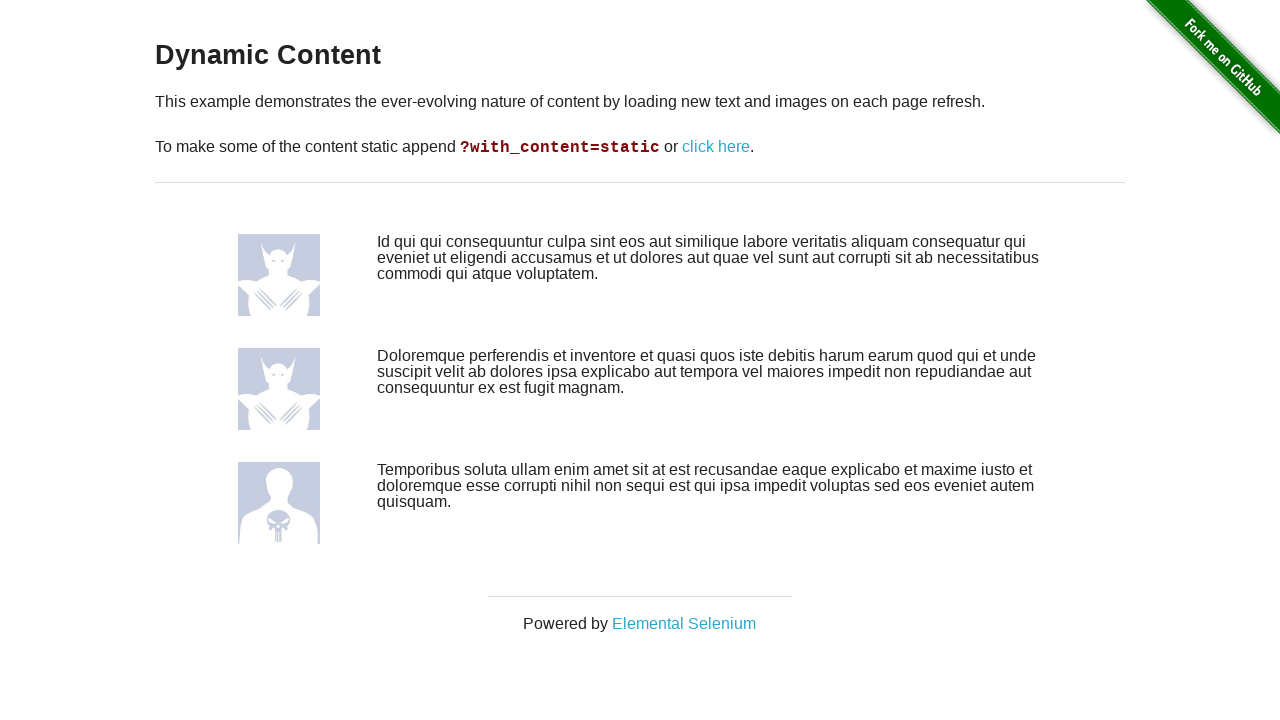

Verified that at least one description changed after refresh
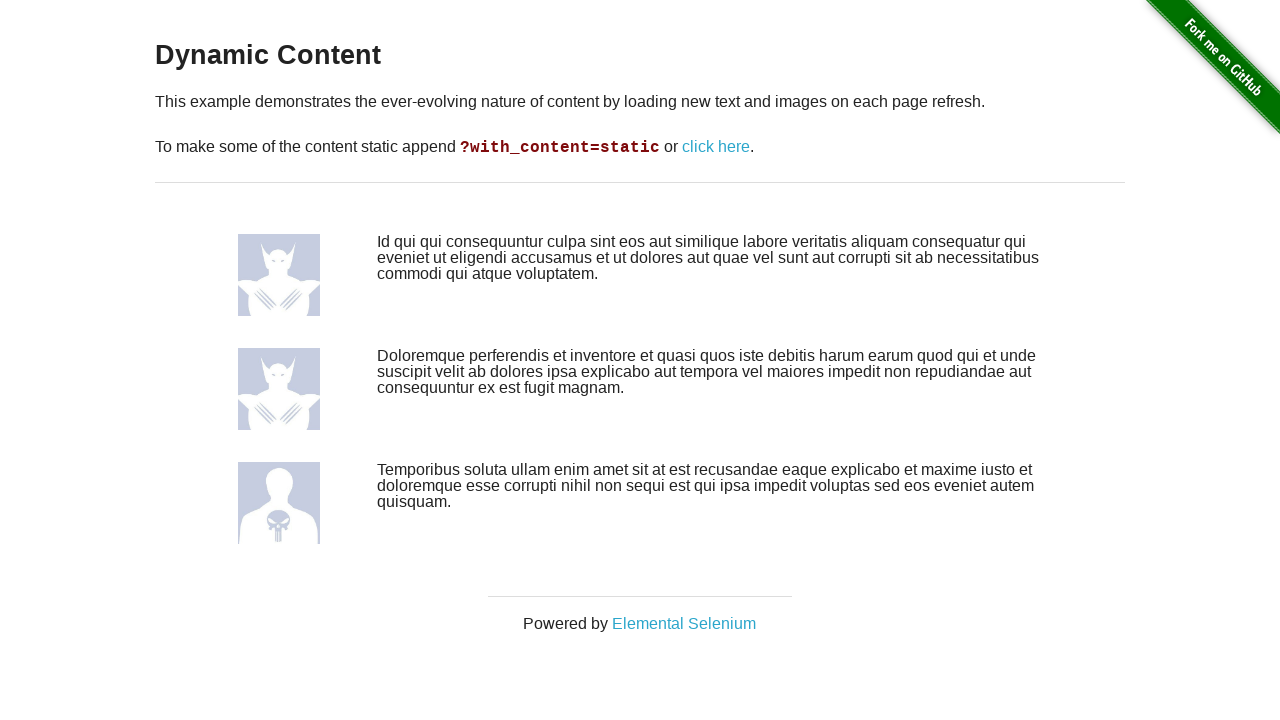

Verified that at least one image changed after refresh
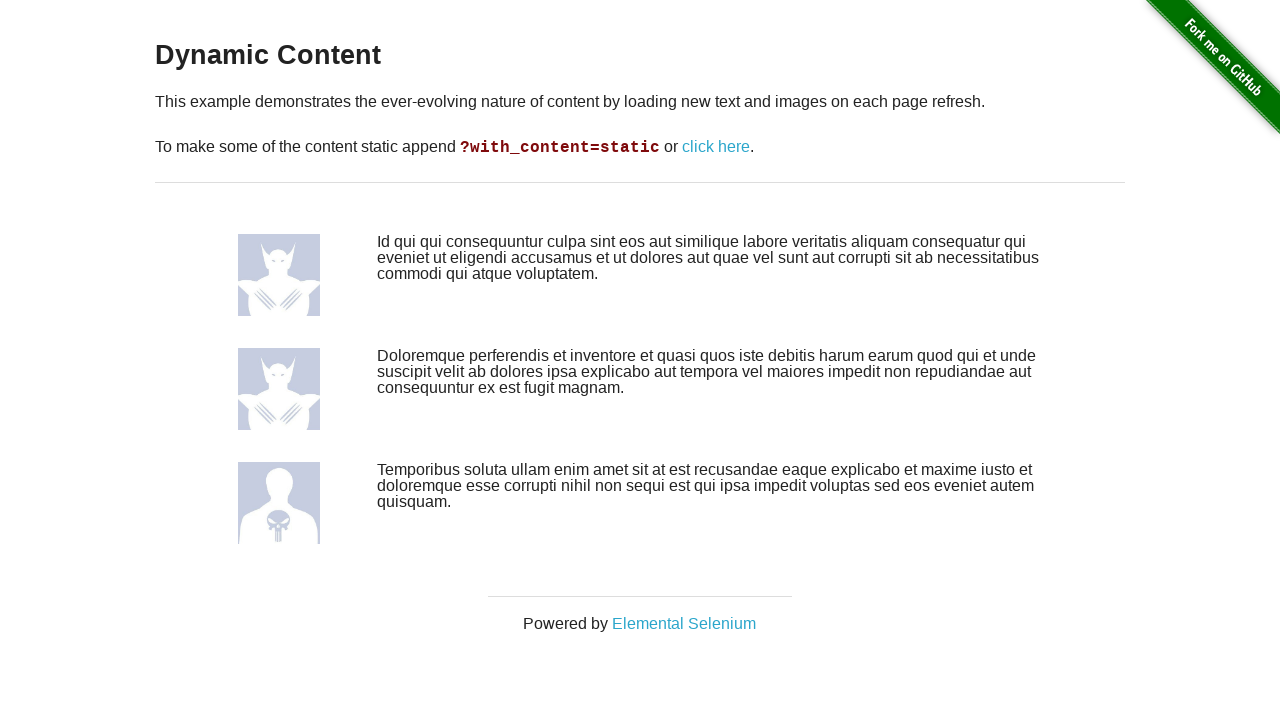

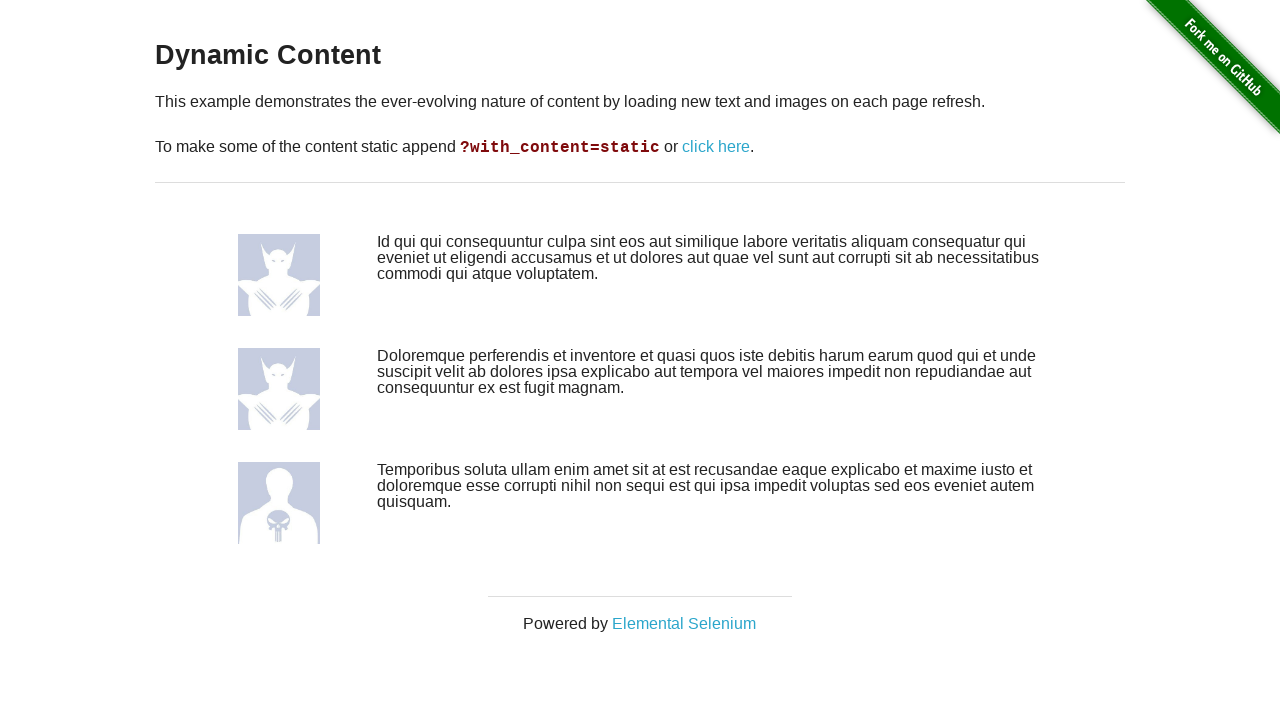